Tests slider functionality by navigating to a slider demo page and sliding the slider element using arrow key presses to move it to a specific percentage.

Starting URL: https://demo.automationtesting.in/Slider.html

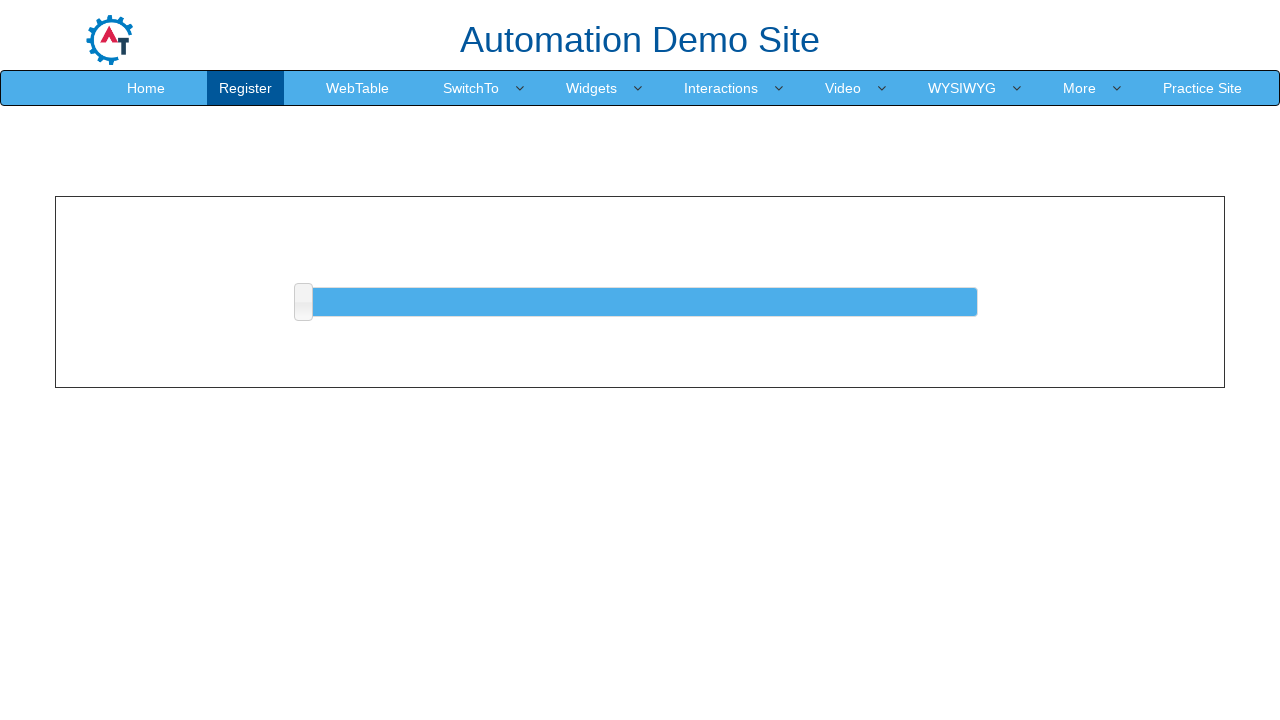

Waited for slider handle element to be visible
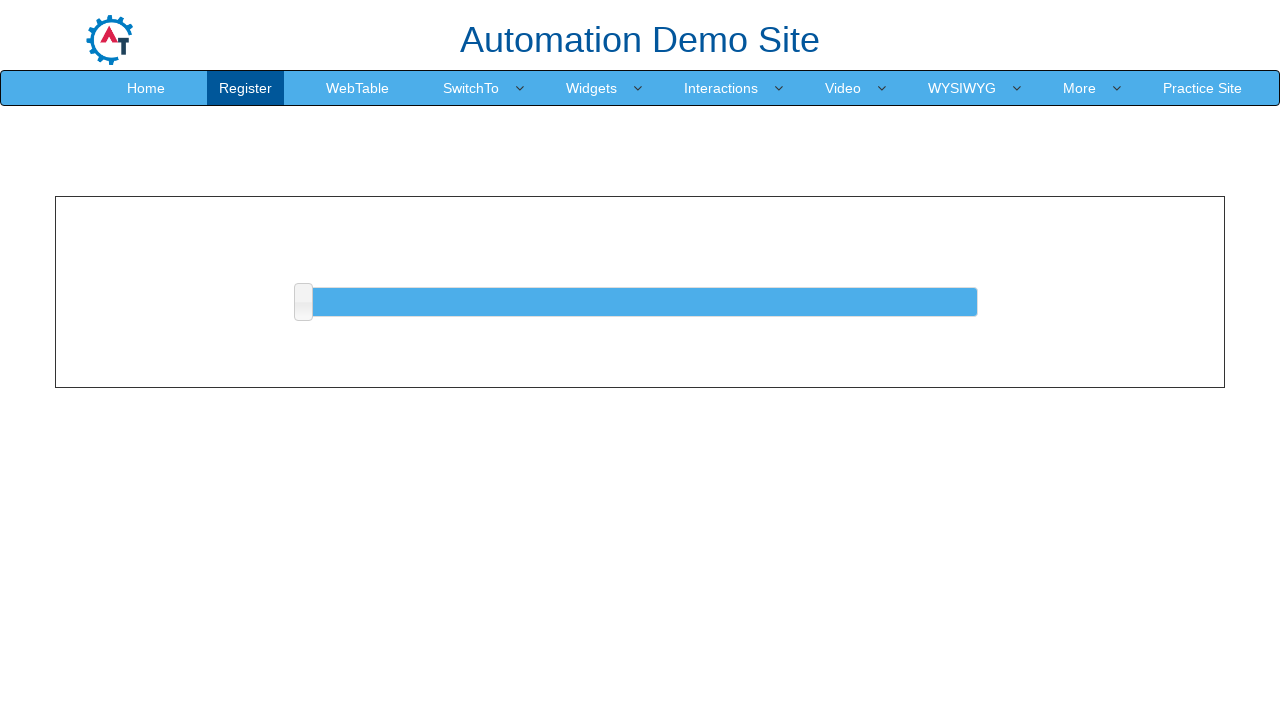

Located slider handle element
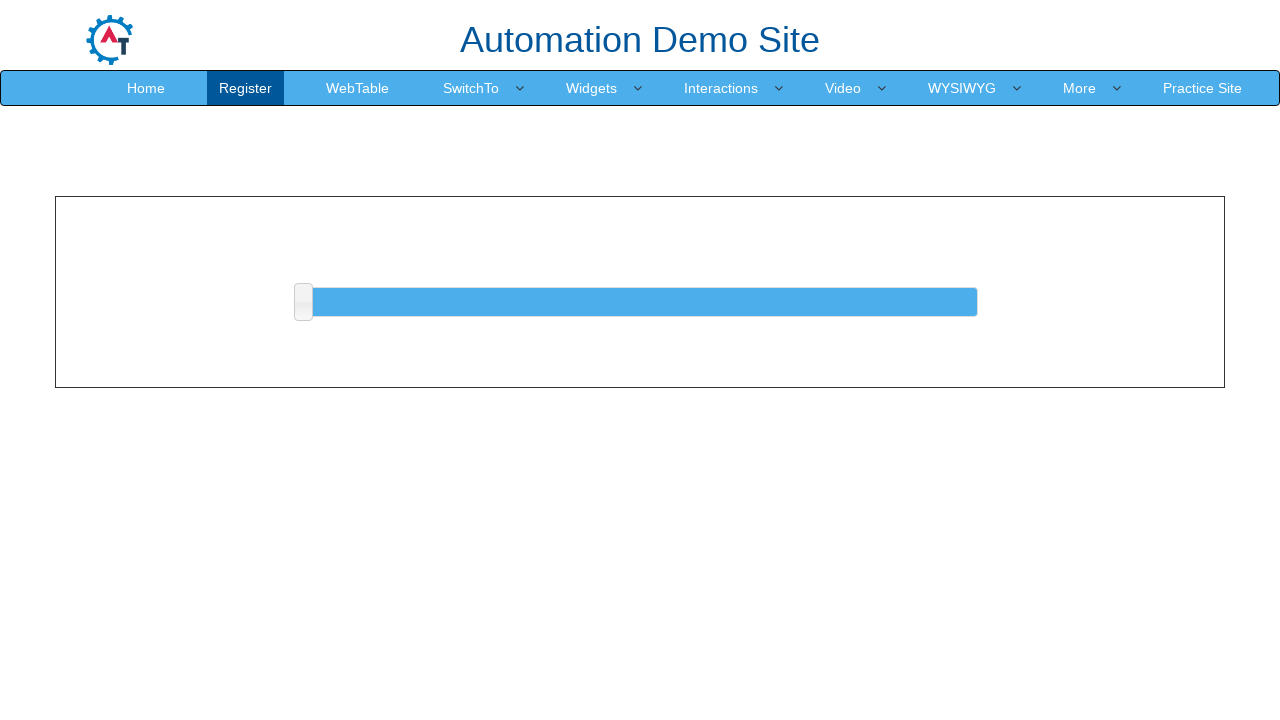

Pressed ArrowRight key on slider (iteration 1/25) on #slider > a
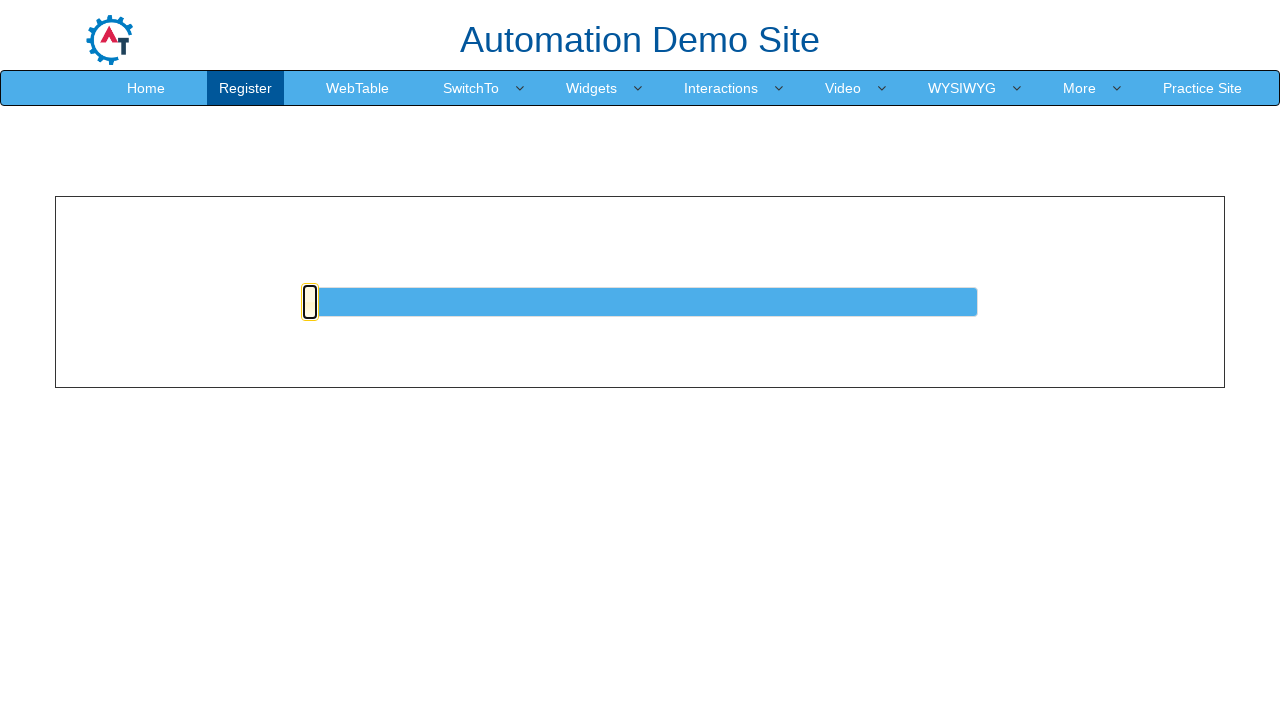

Pressed ArrowRight key on slider (iteration 2/25) on #slider > a
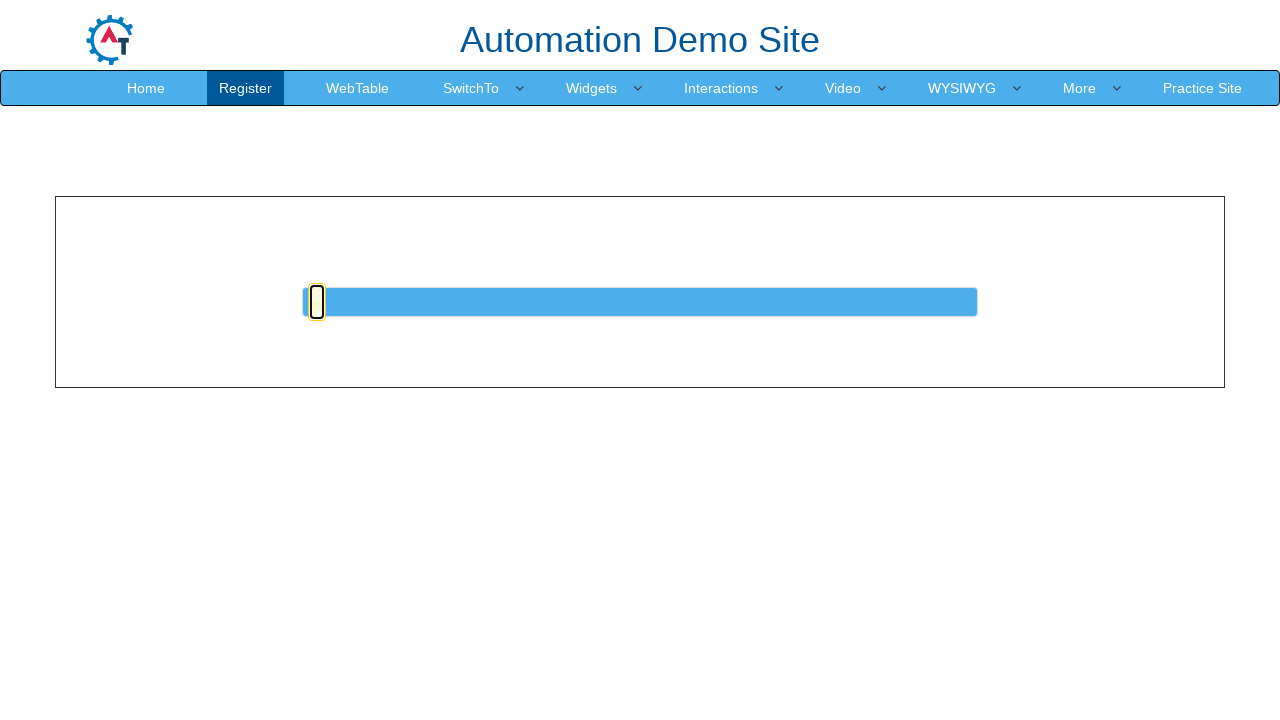

Pressed ArrowRight key on slider (iteration 3/25) on #slider > a
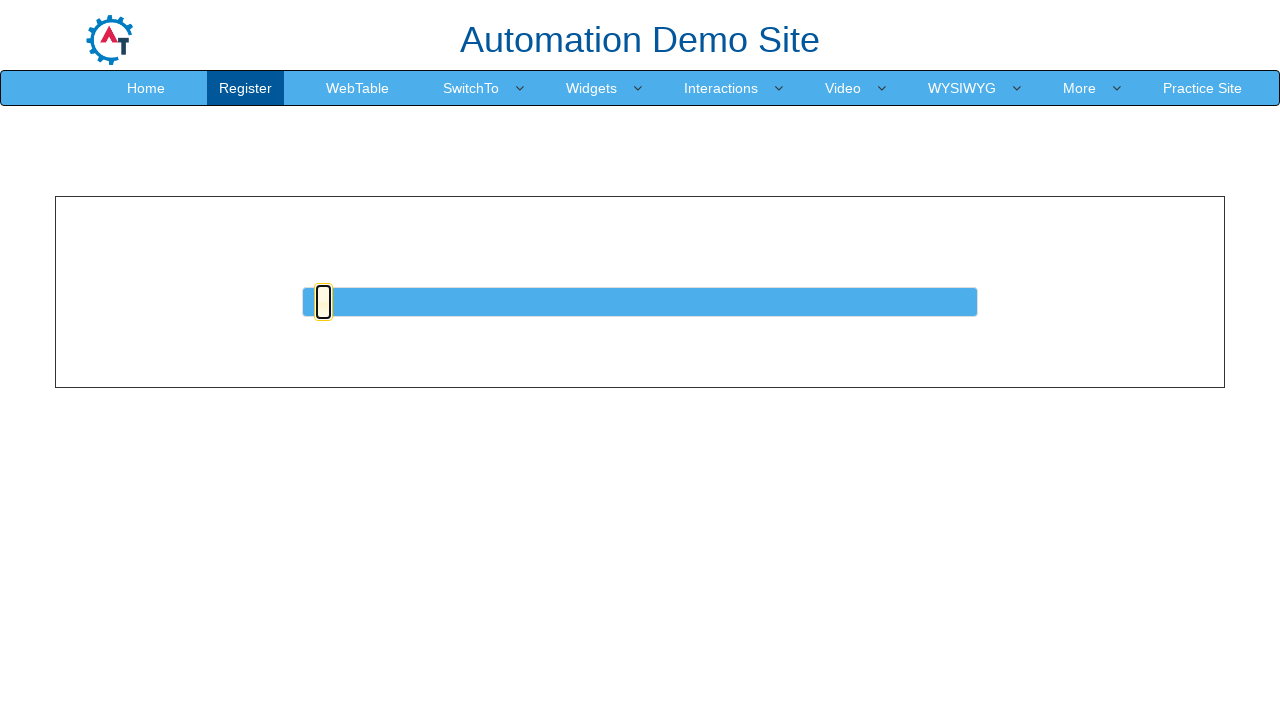

Pressed ArrowRight key on slider (iteration 4/25) on #slider > a
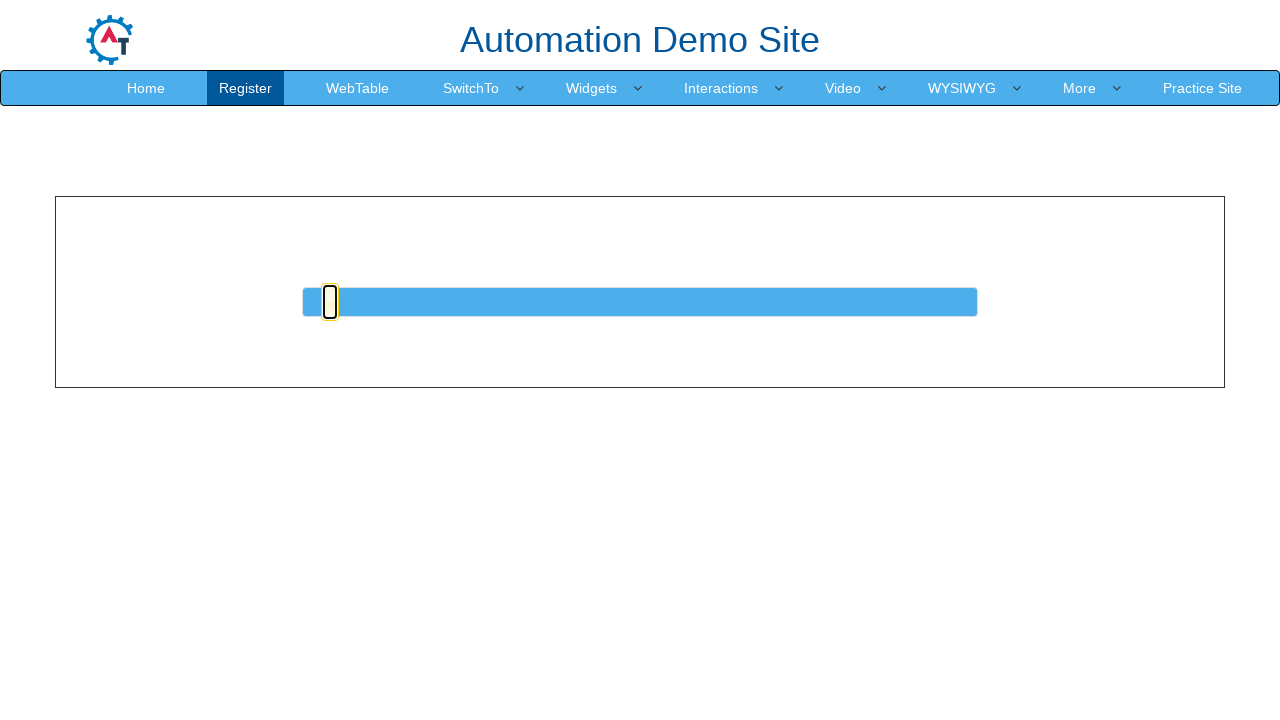

Pressed ArrowRight key on slider (iteration 5/25) on #slider > a
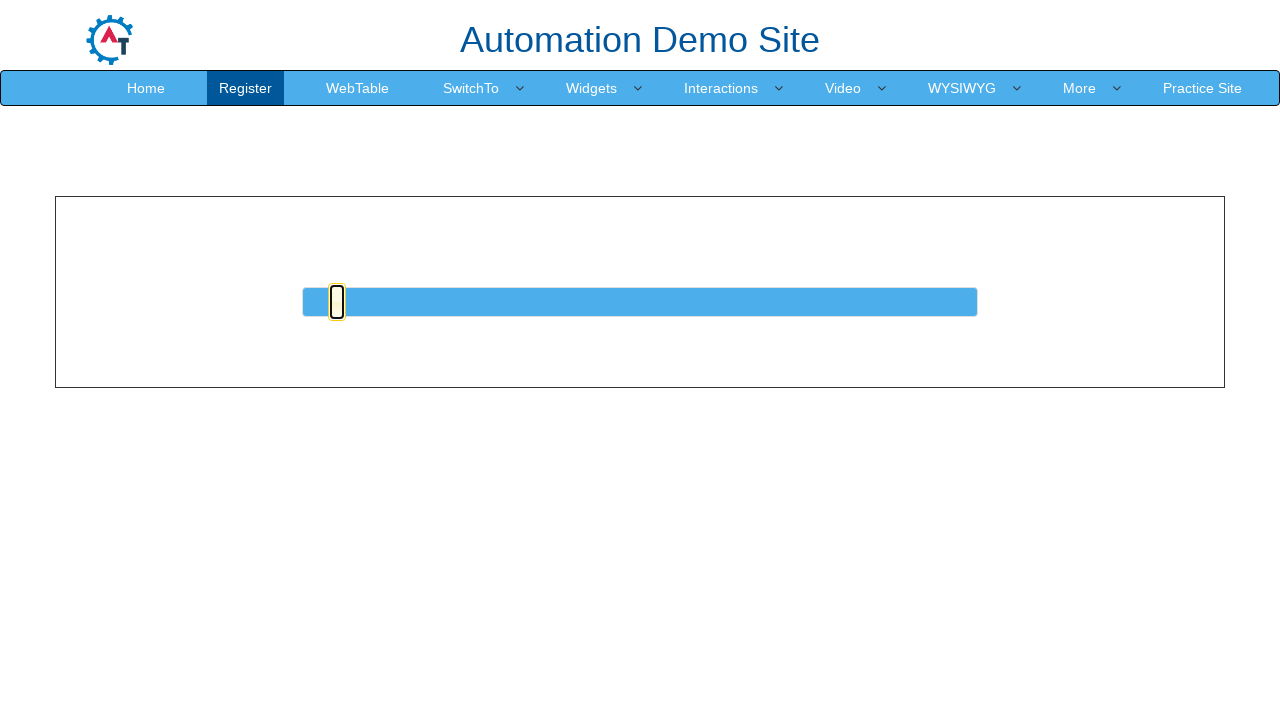

Pressed ArrowRight key on slider (iteration 6/25) on #slider > a
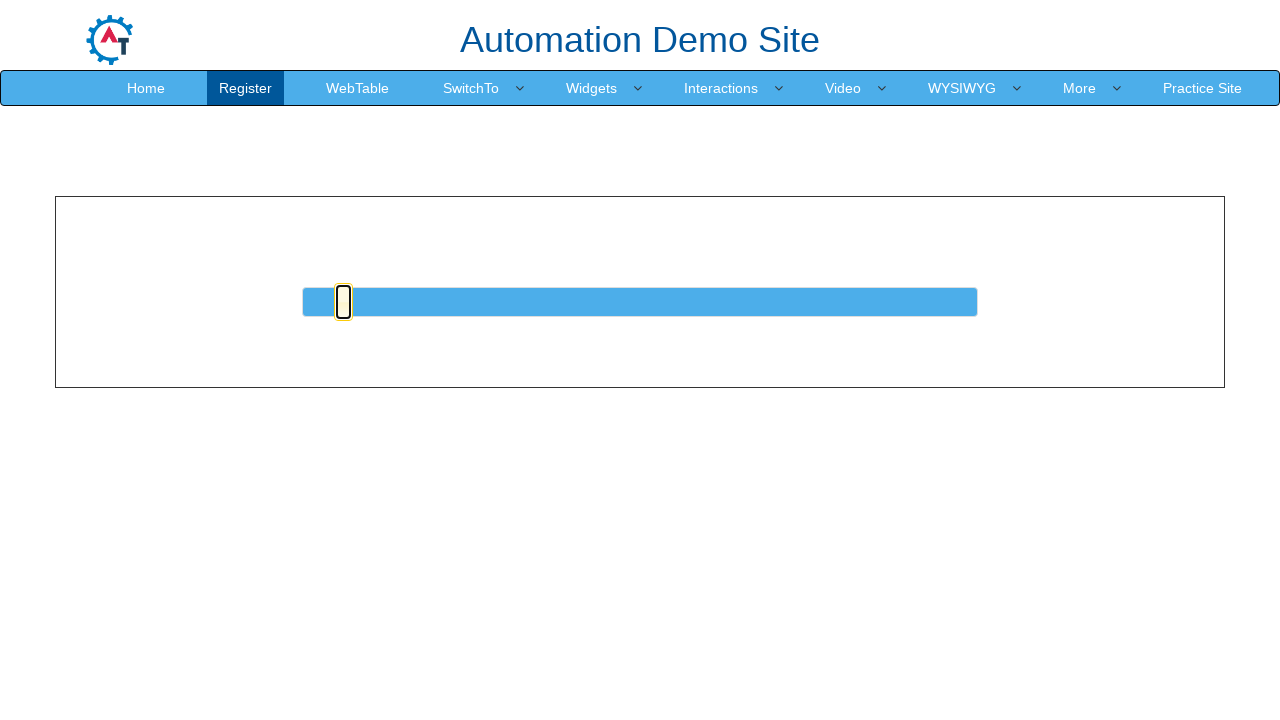

Pressed ArrowRight key on slider (iteration 7/25) on #slider > a
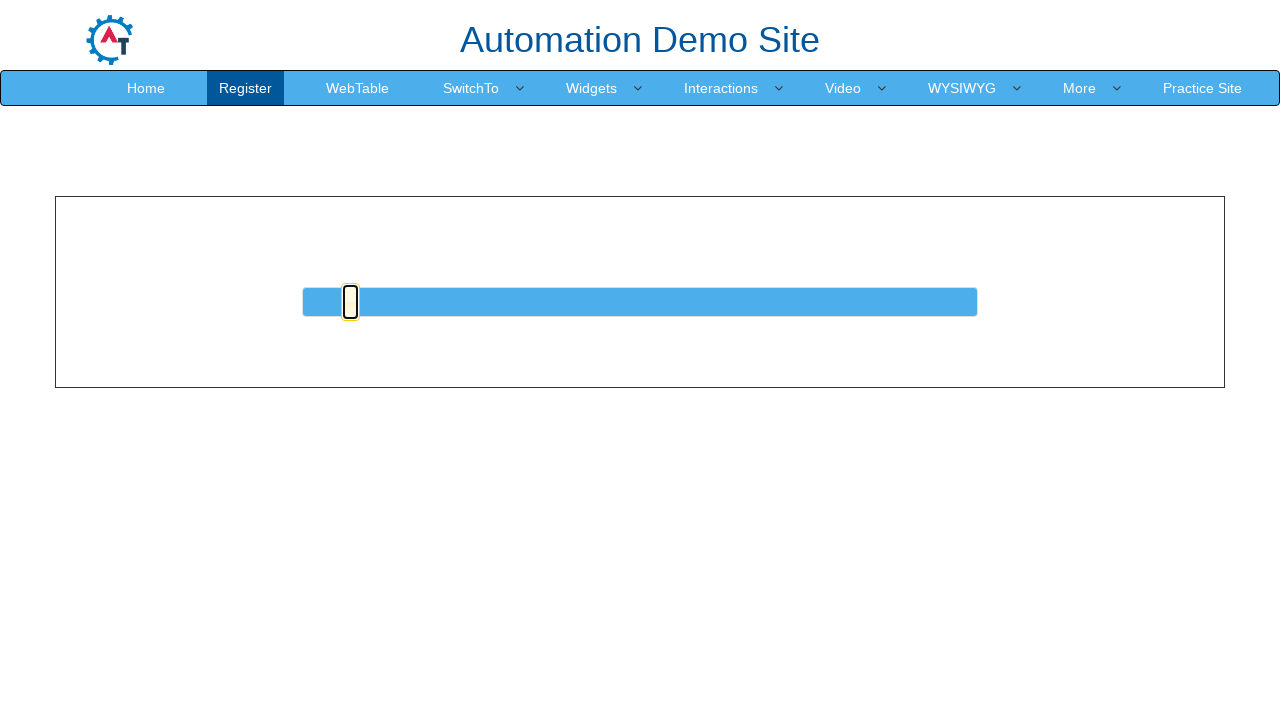

Pressed ArrowRight key on slider (iteration 8/25) on #slider > a
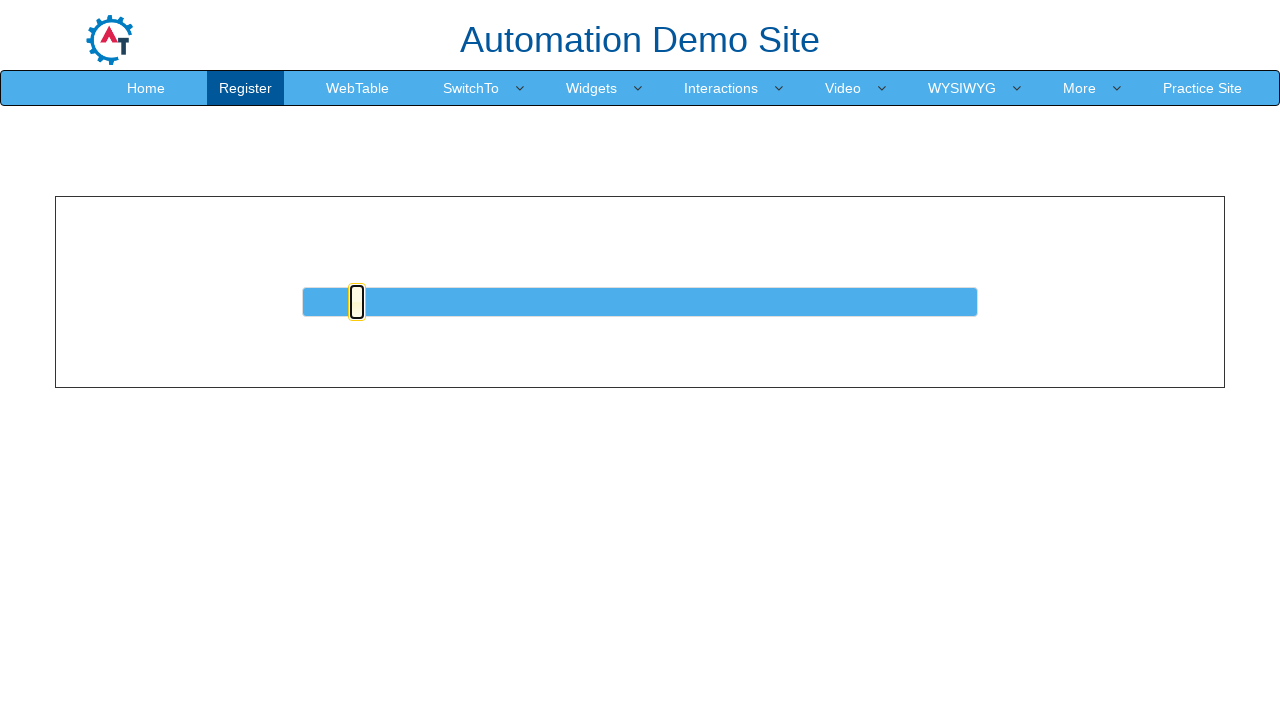

Pressed ArrowRight key on slider (iteration 9/25) on #slider > a
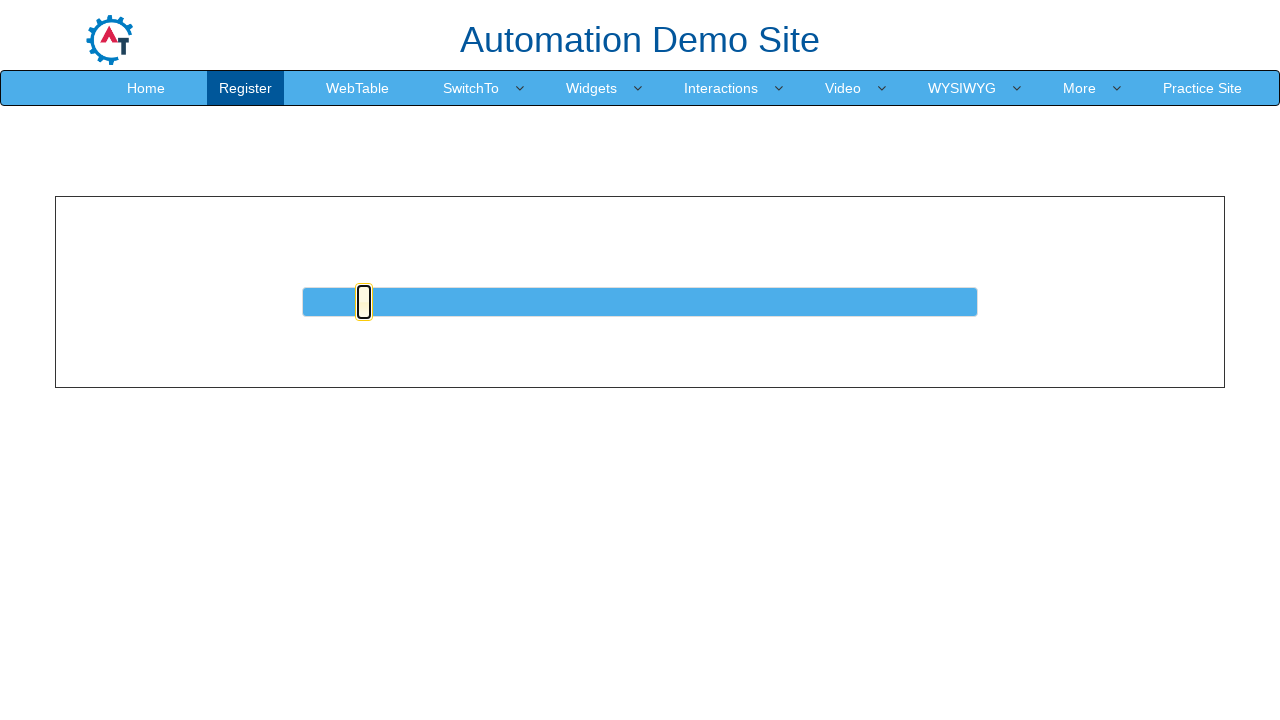

Pressed ArrowRight key on slider (iteration 10/25) on #slider > a
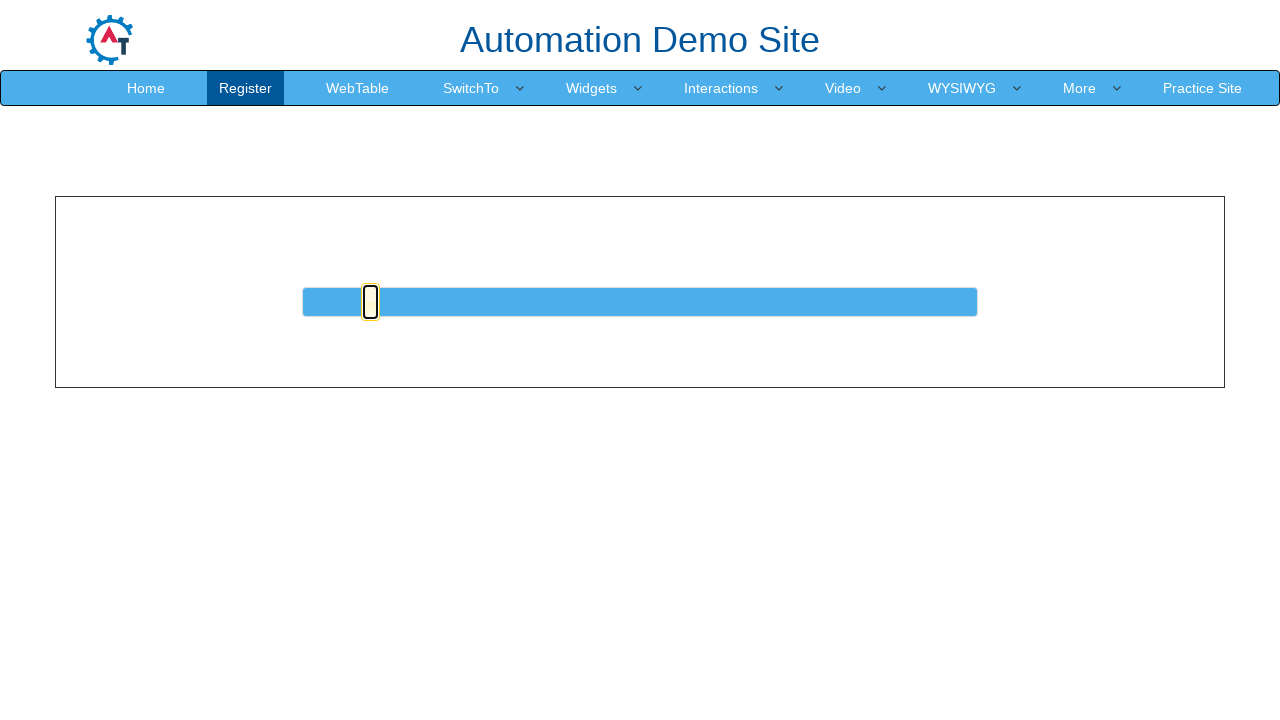

Pressed ArrowRight key on slider (iteration 11/25) on #slider > a
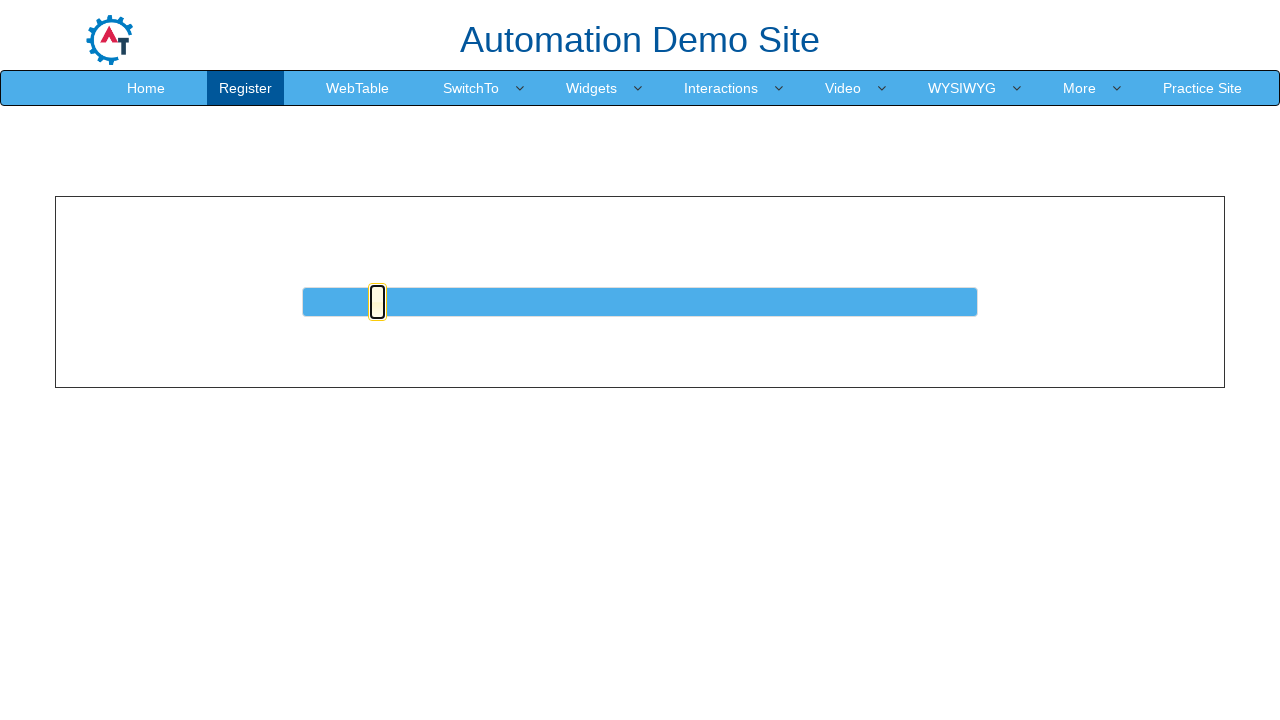

Pressed ArrowRight key on slider (iteration 12/25) on #slider > a
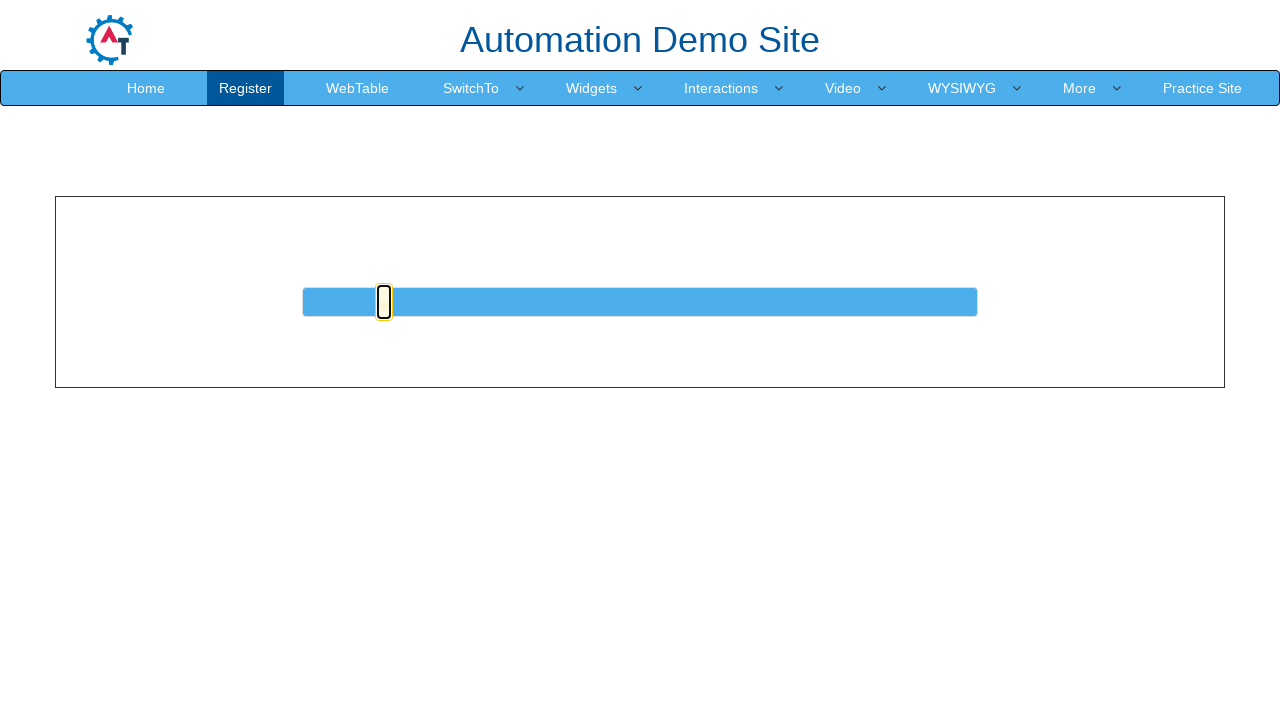

Pressed ArrowRight key on slider (iteration 13/25) on #slider > a
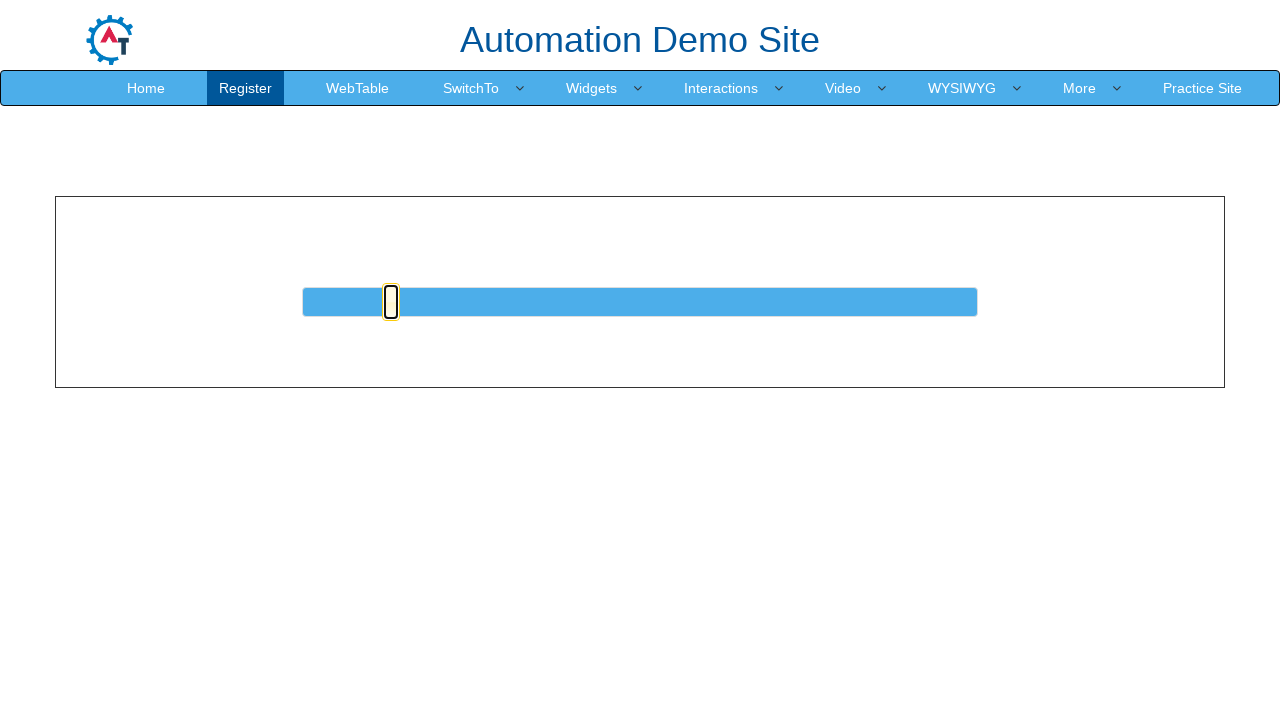

Pressed ArrowRight key on slider (iteration 14/25) on #slider > a
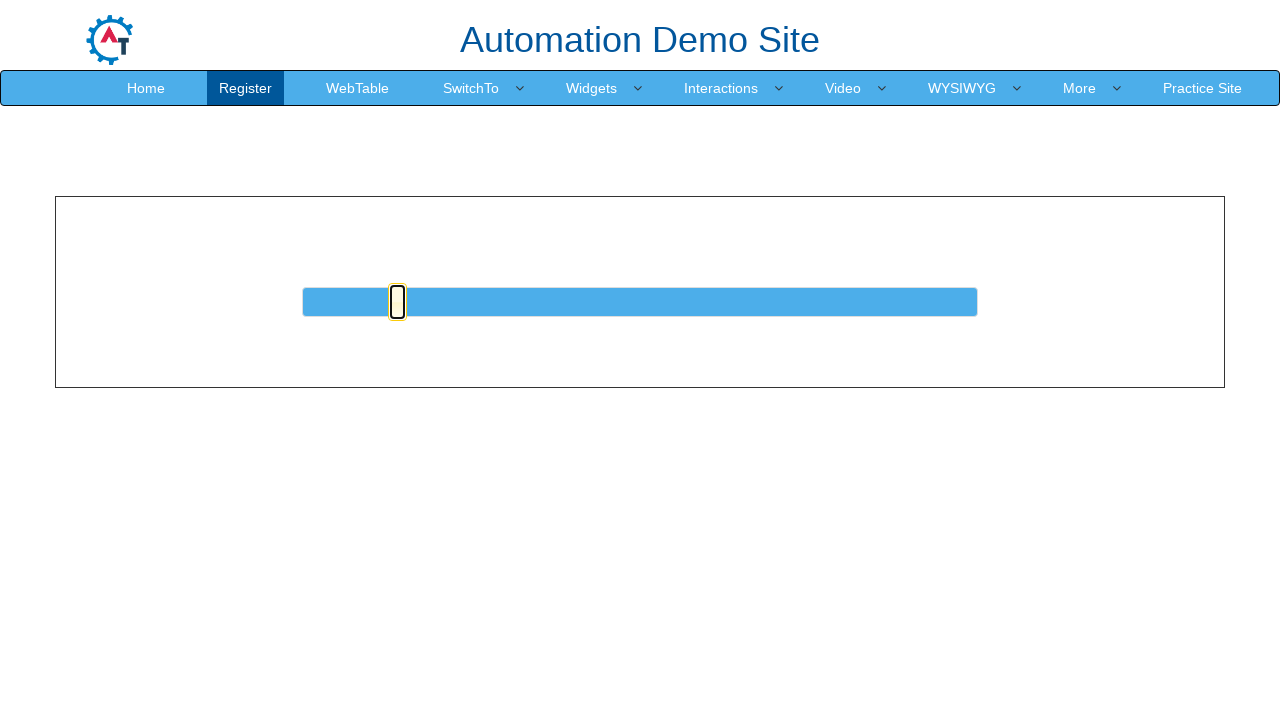

Pressed ArrowRight key on slider (iteration 15/25) on #slider > a
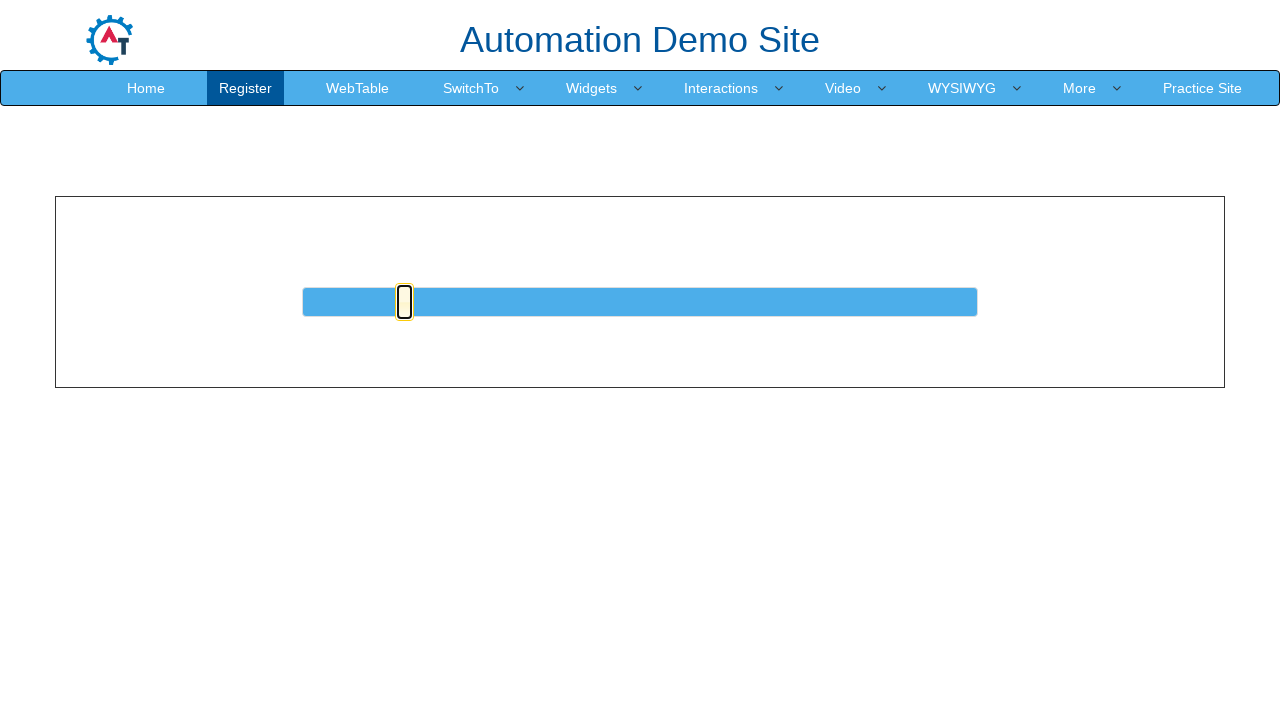

Pressed ArrowRight key on slider (iteration 16/25) on #slider > a
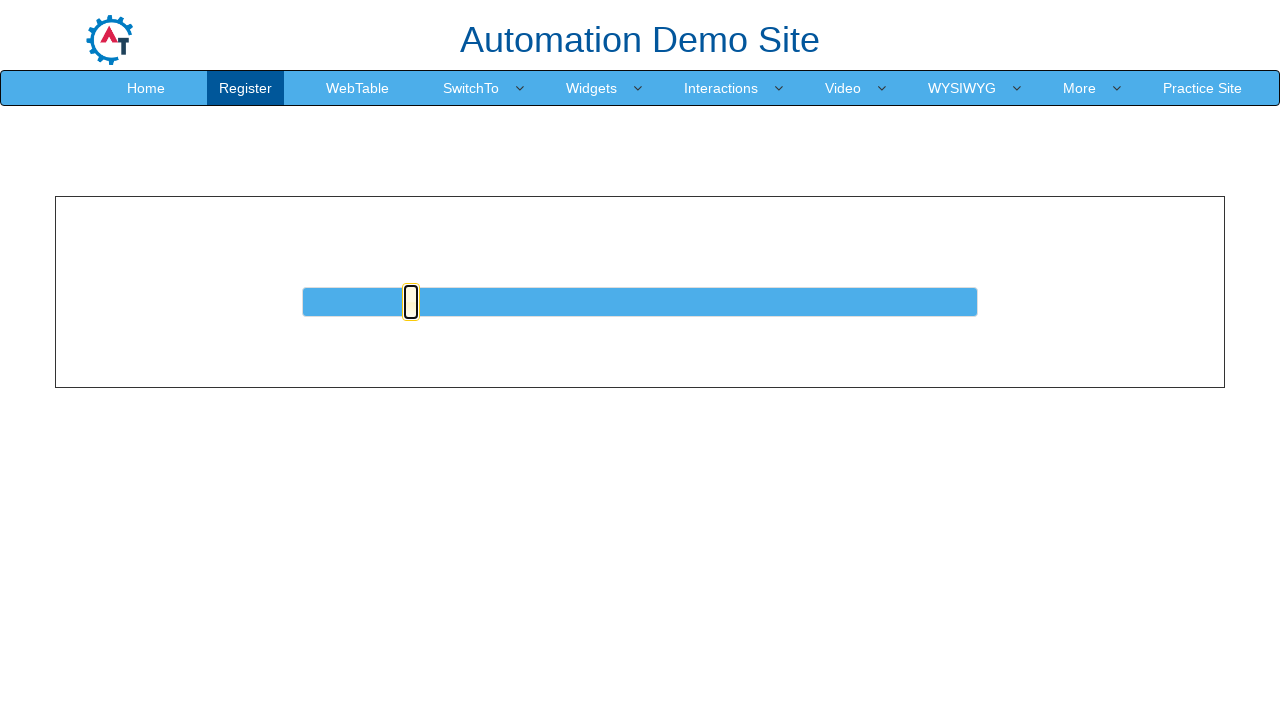

Pressed ArrowRight key on slider (iteration 17/25) on #slider > a
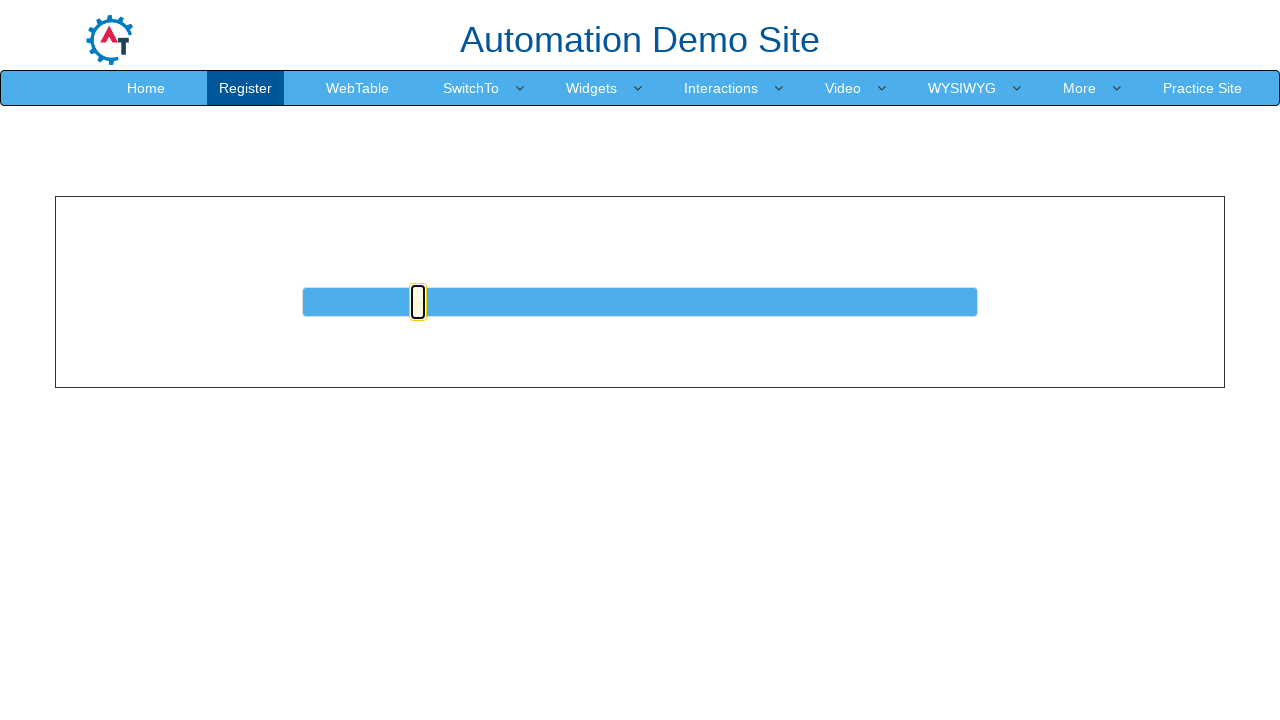

Pressed ArrowRight key on slider (iteration 18/25) on #slider > a
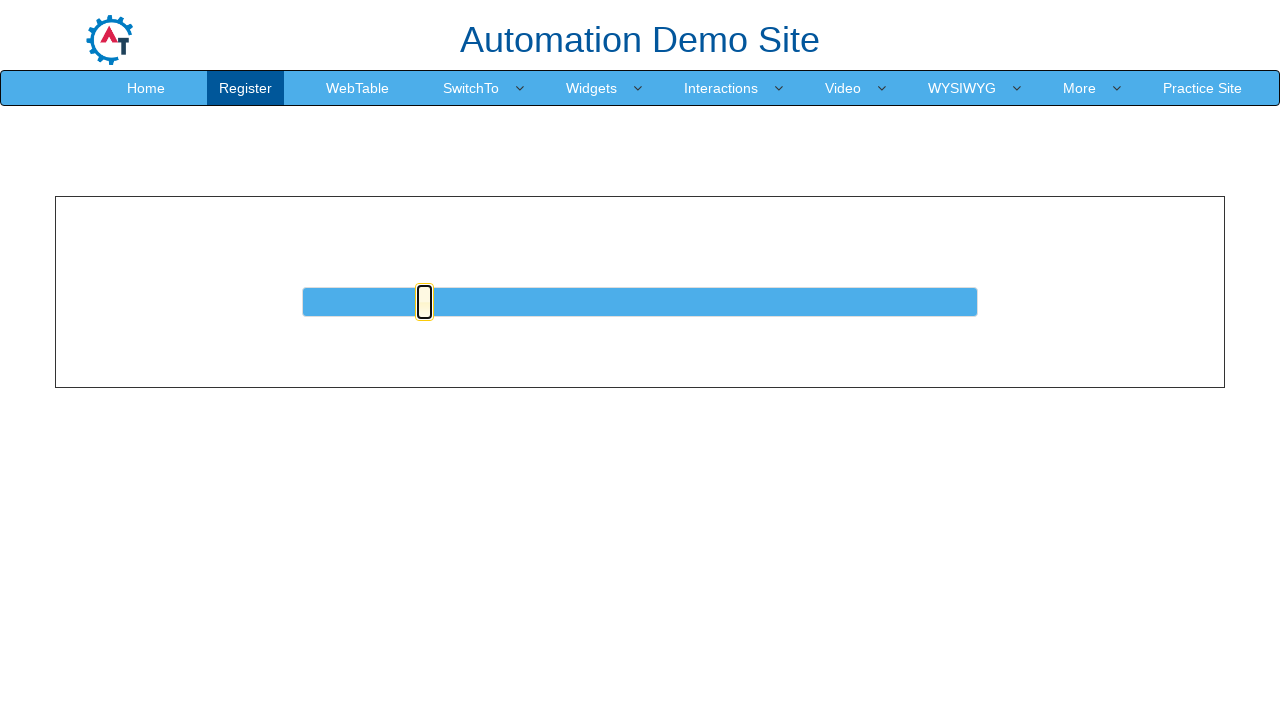

Pressed ArrowRight key on slider (iteration 19/25) on #slider > a
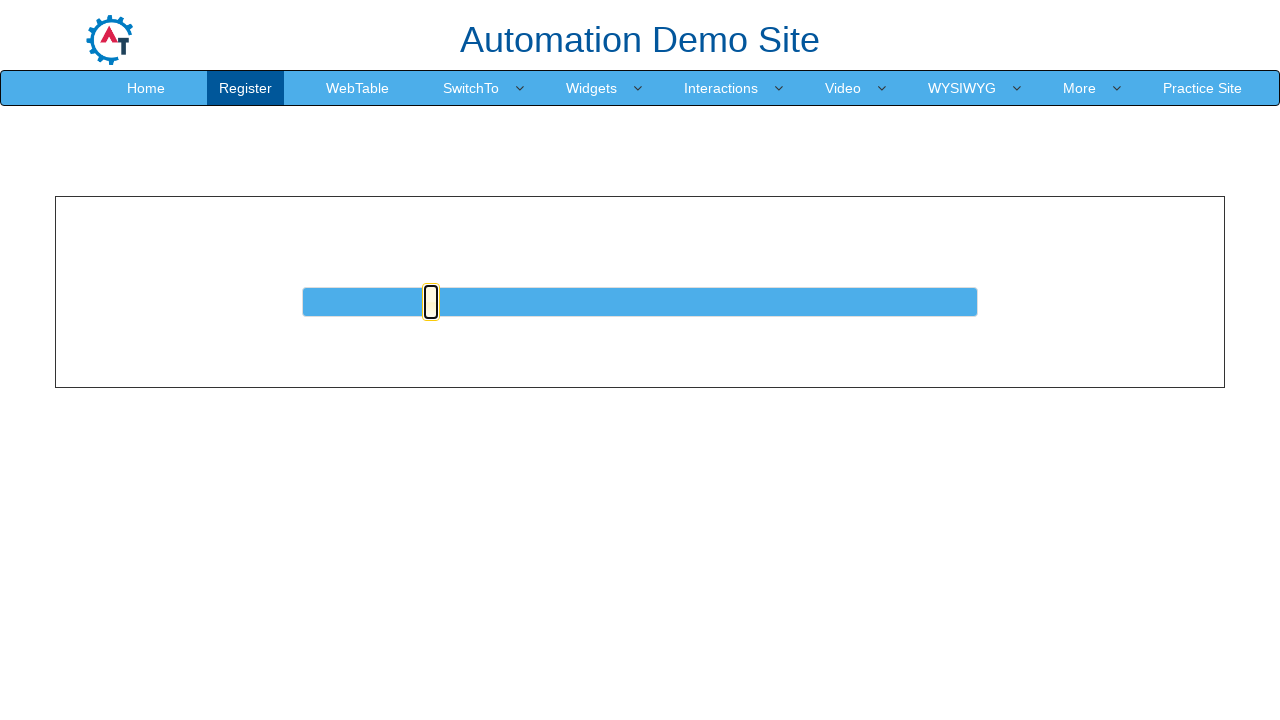

Pressed ArrowRight key on slider (iteration 20/25) on #slider > a
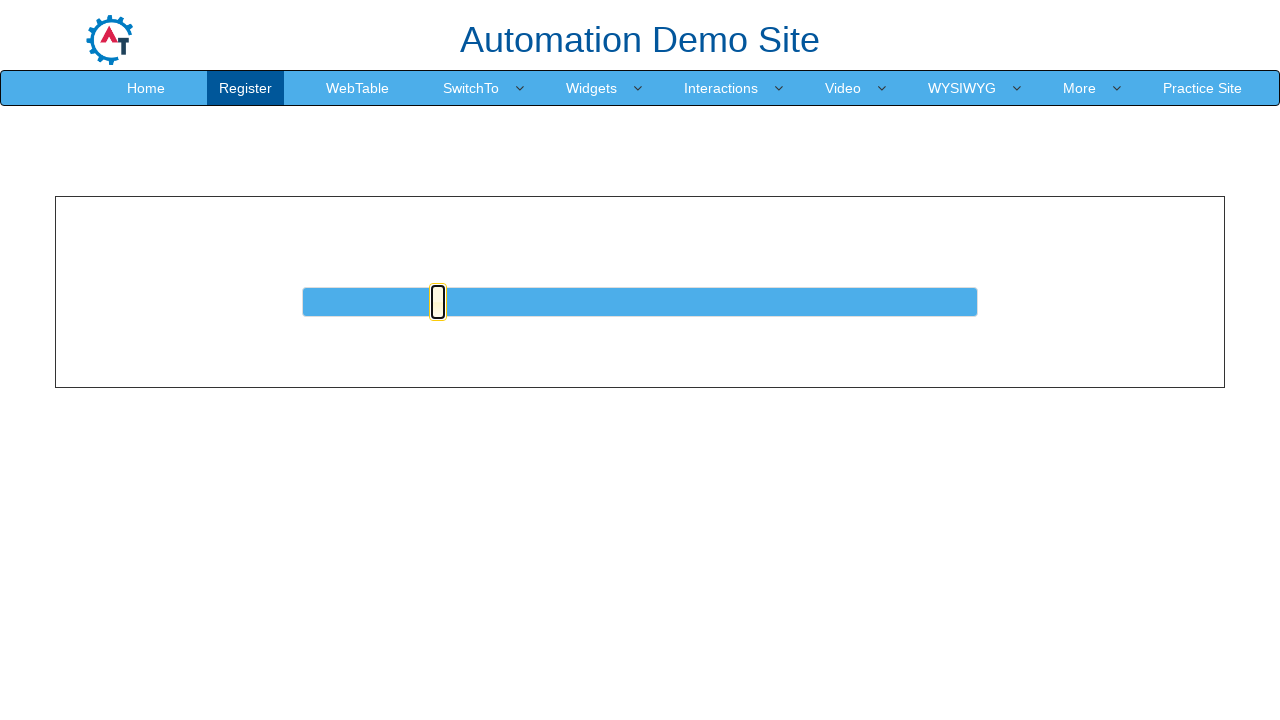

Pressed ArrowRight key on slider (iteration 21/25) on #slider > a
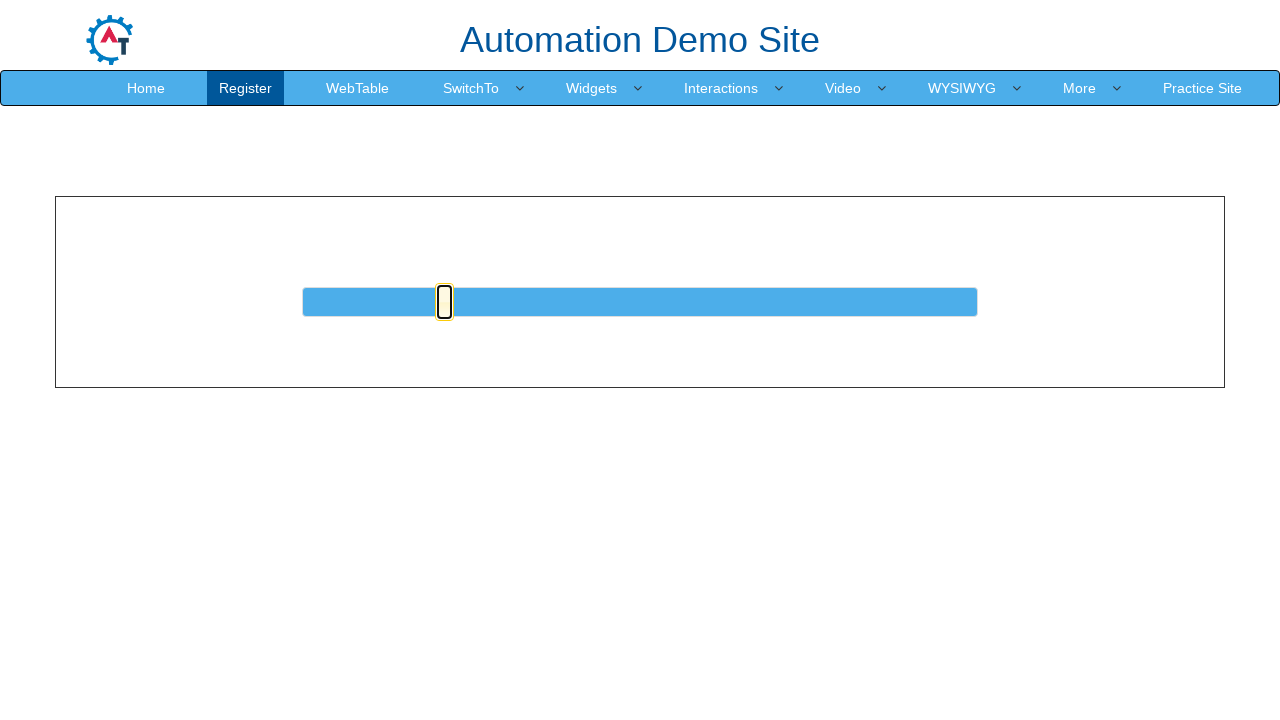

Pressed ArrowRight key on slider (iteration 22/25) on #slider > a
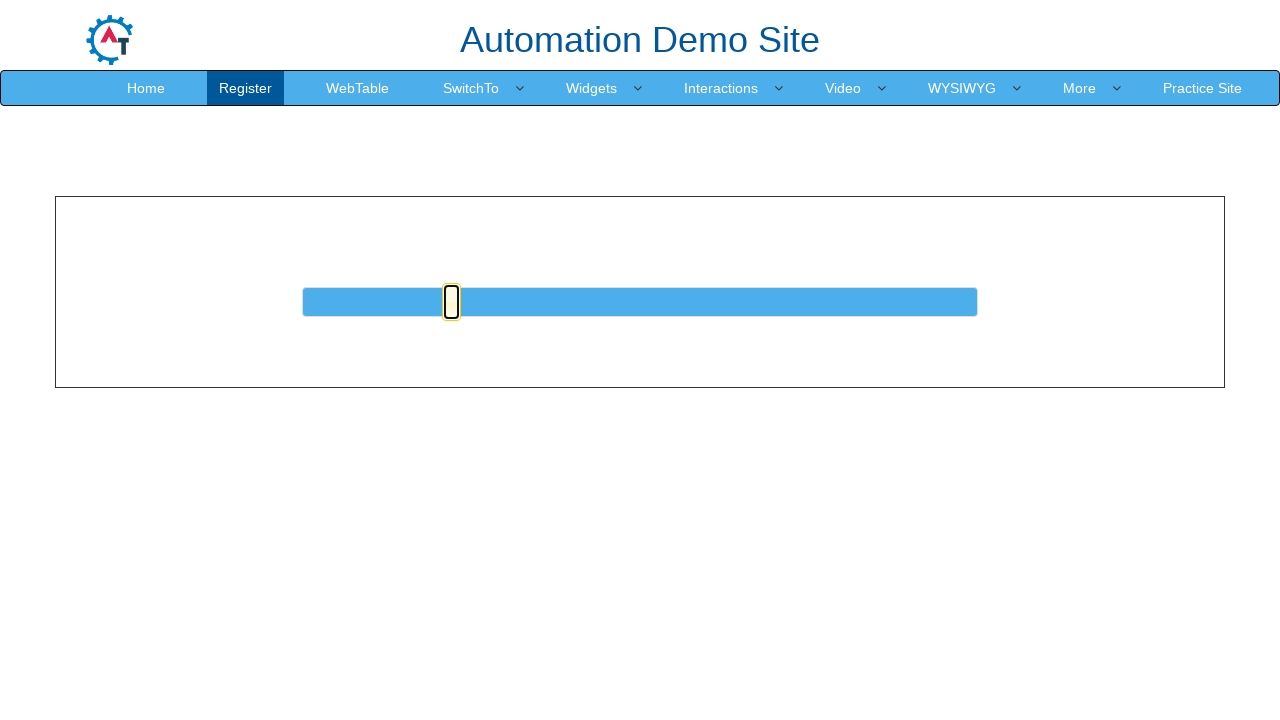

Pressed ArrowRight key on slider (iteration 23/25) on #slider > a
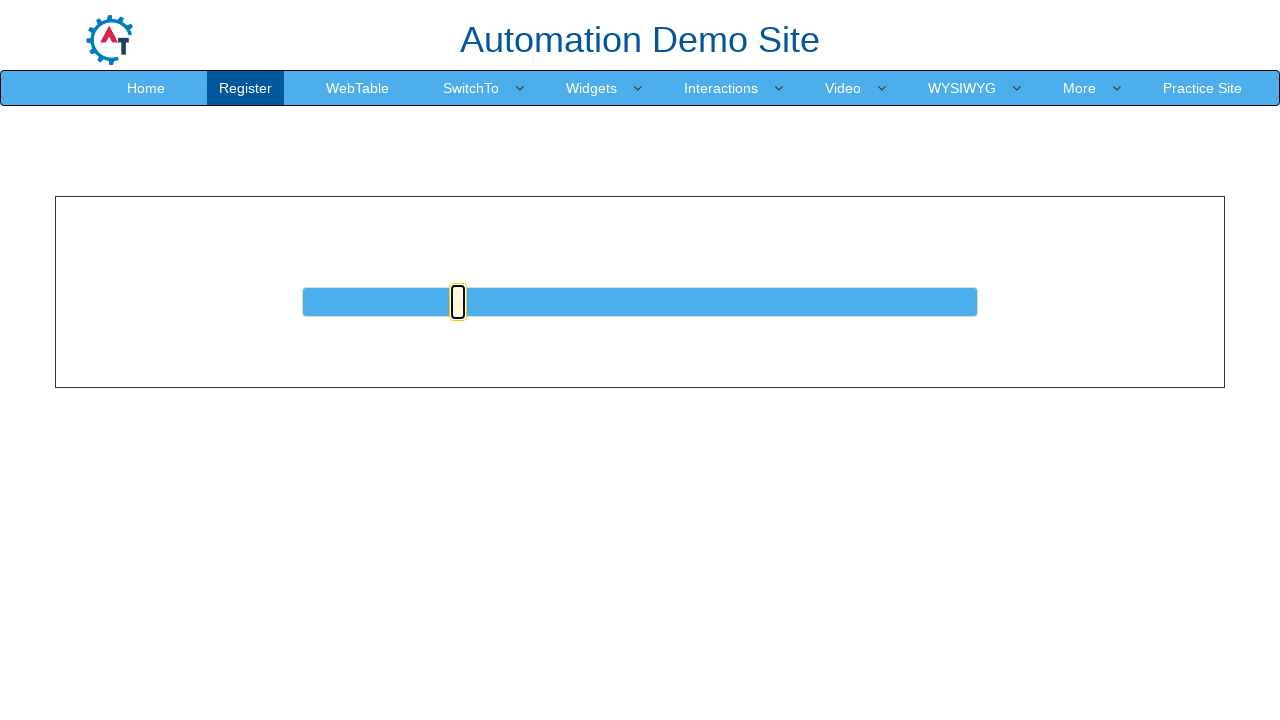

Pressed ArrowRight key on slider (iteration 24/25) on #slider > a
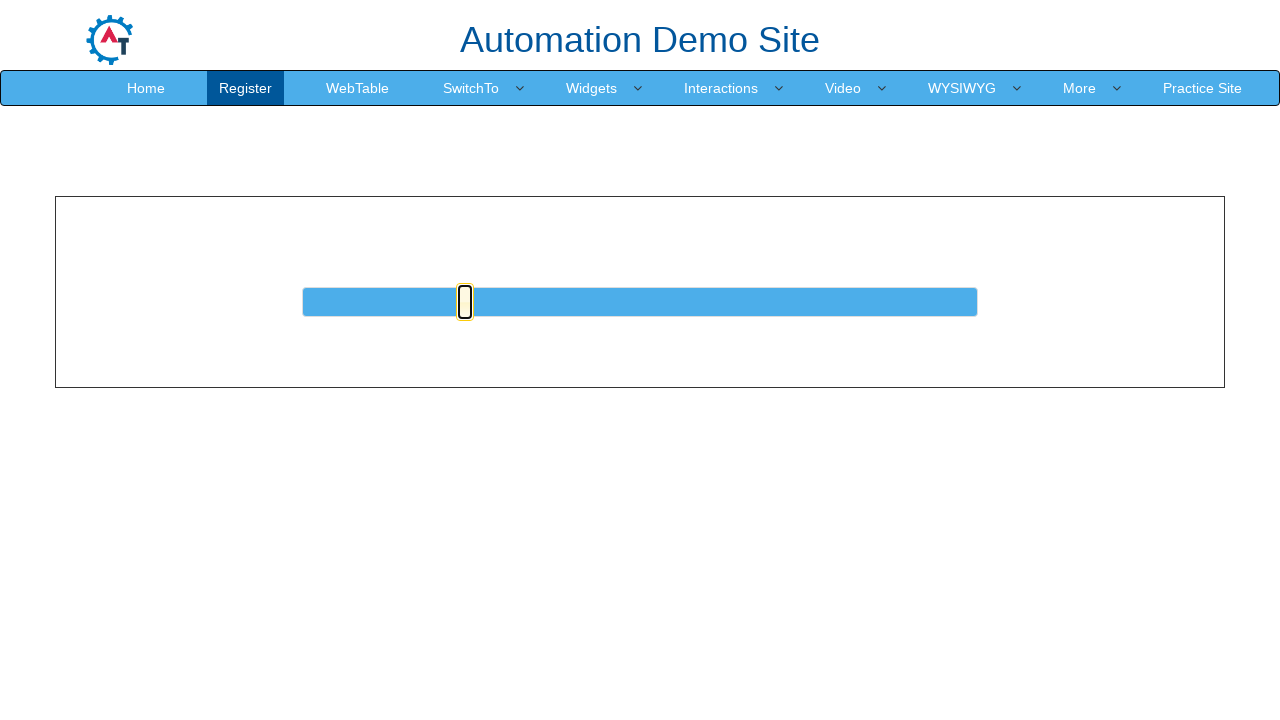

Pressed ArrowRight key on slider (iteration 25/25) on #slider > a
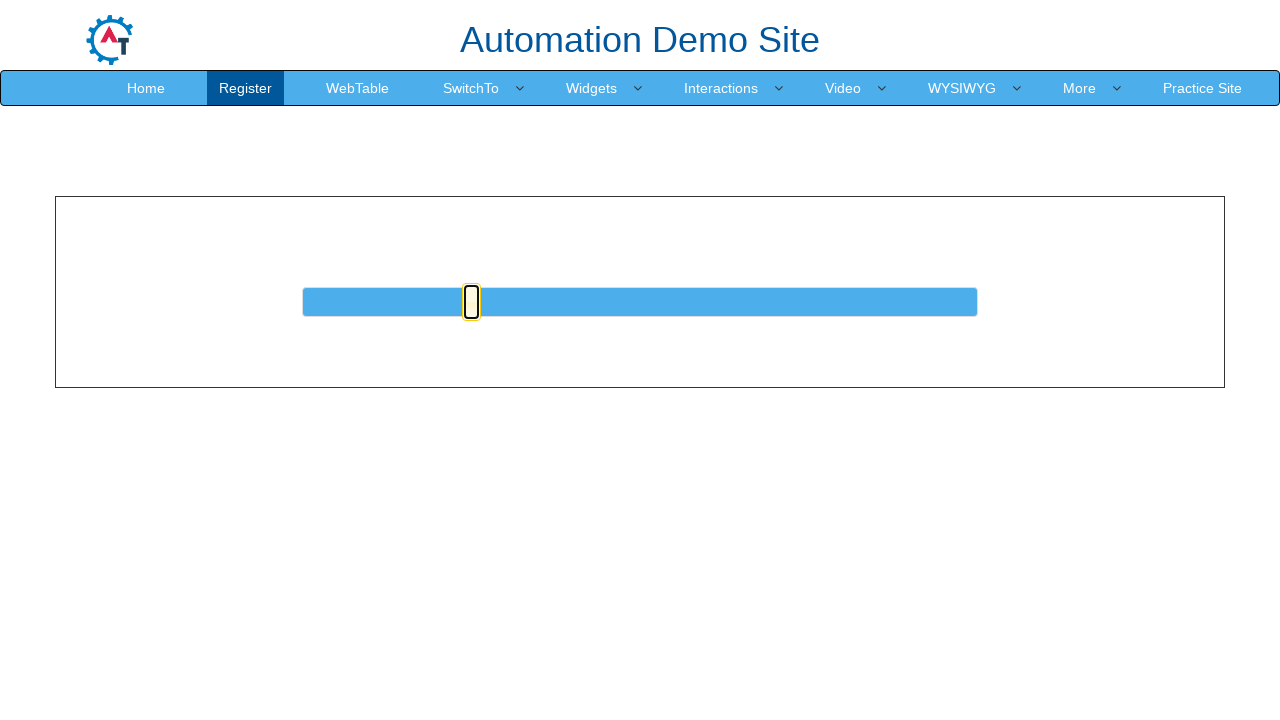

Verified slider handle is still visible after movement
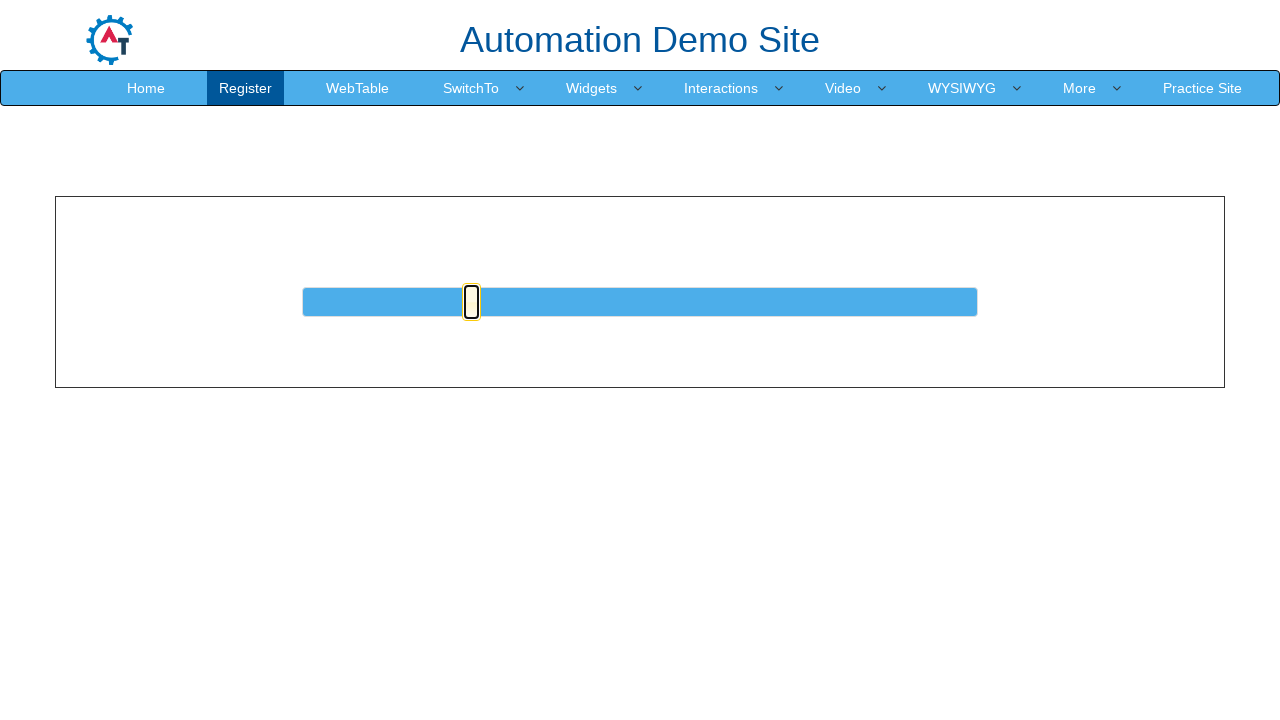

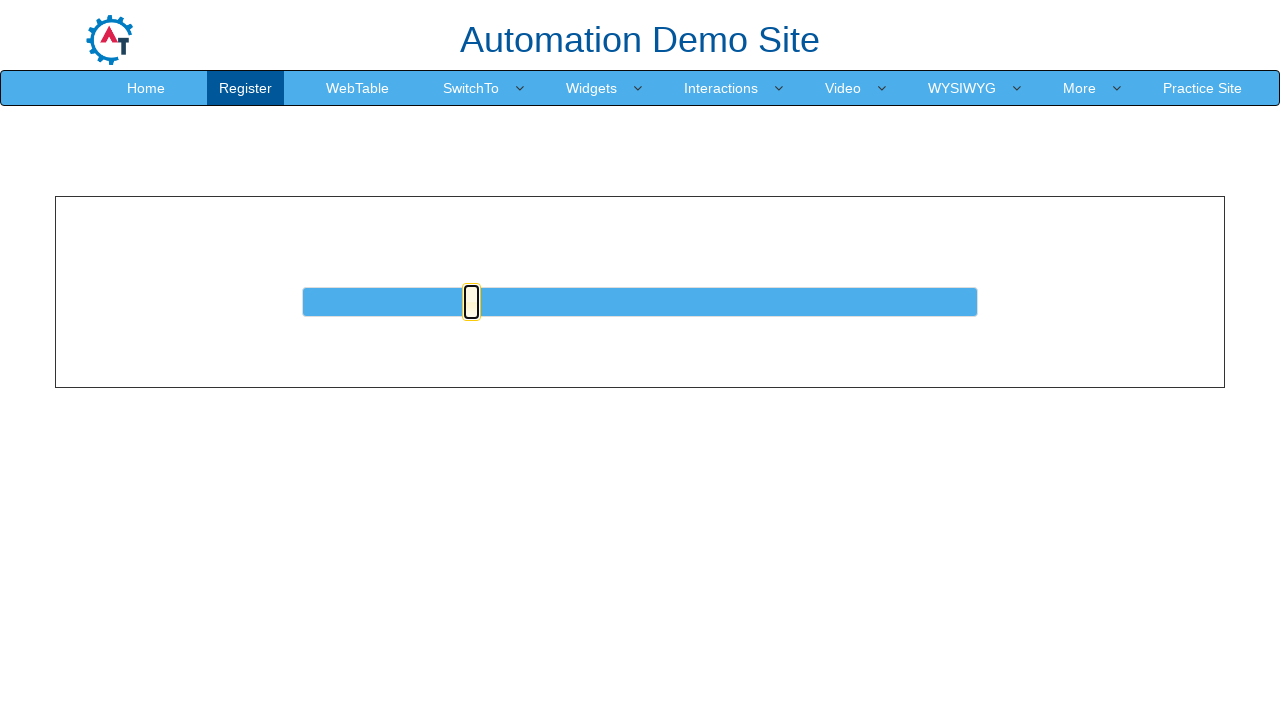